Tests phone number field validation with value below minimum length (9 digits) and verifies form does not submit

Starting URL: https://demoqa.com/automation-practice-form

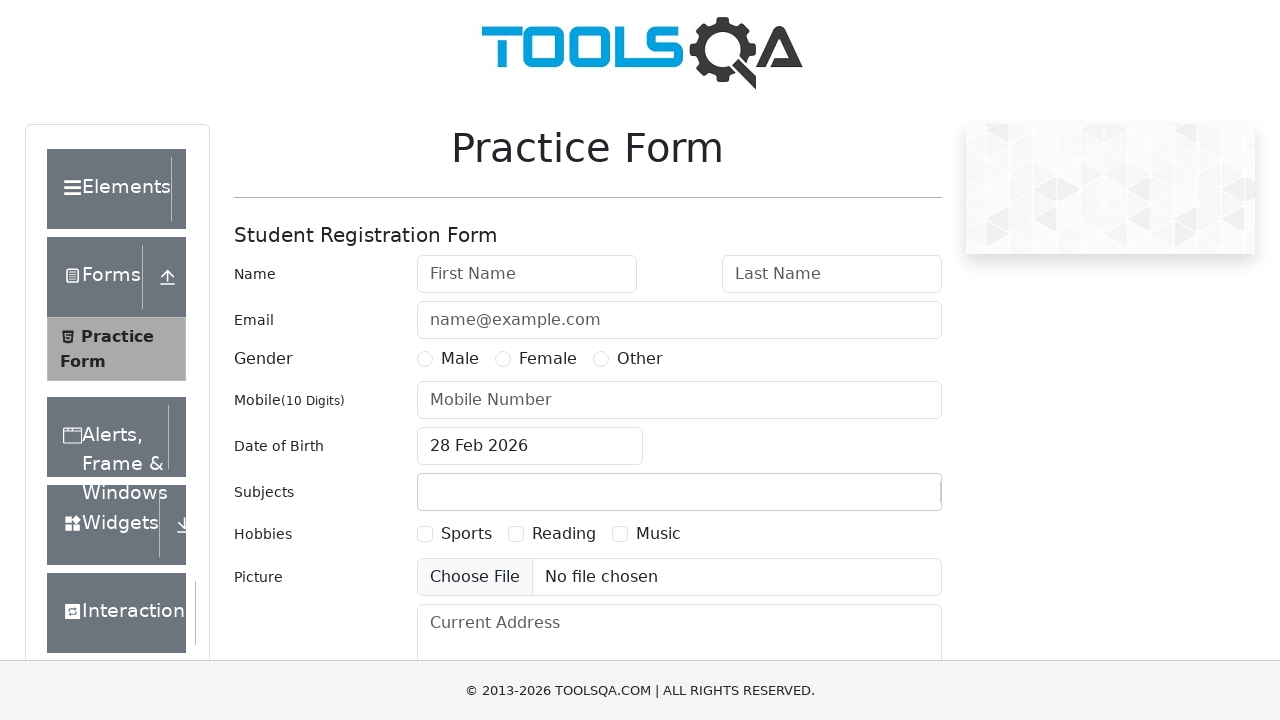

Filled first name field with 'Kate' on #firstName
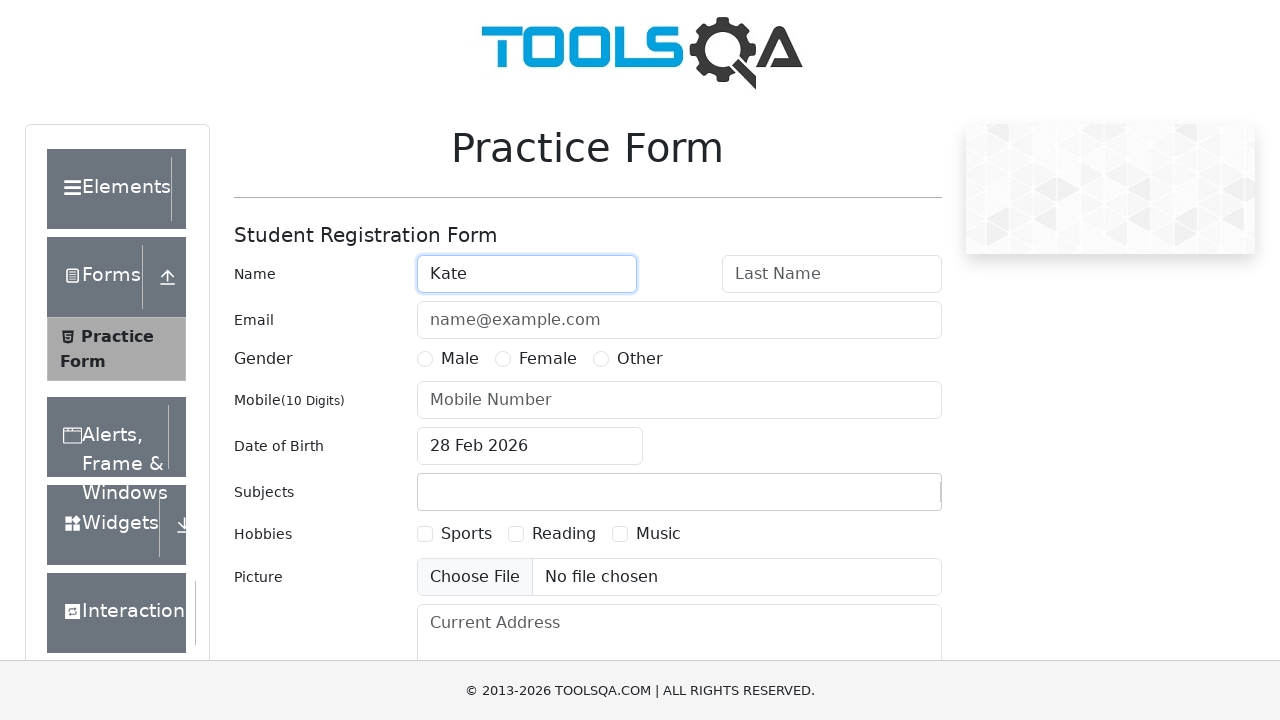

Filled last name field with 'Shulinina' on #lastName
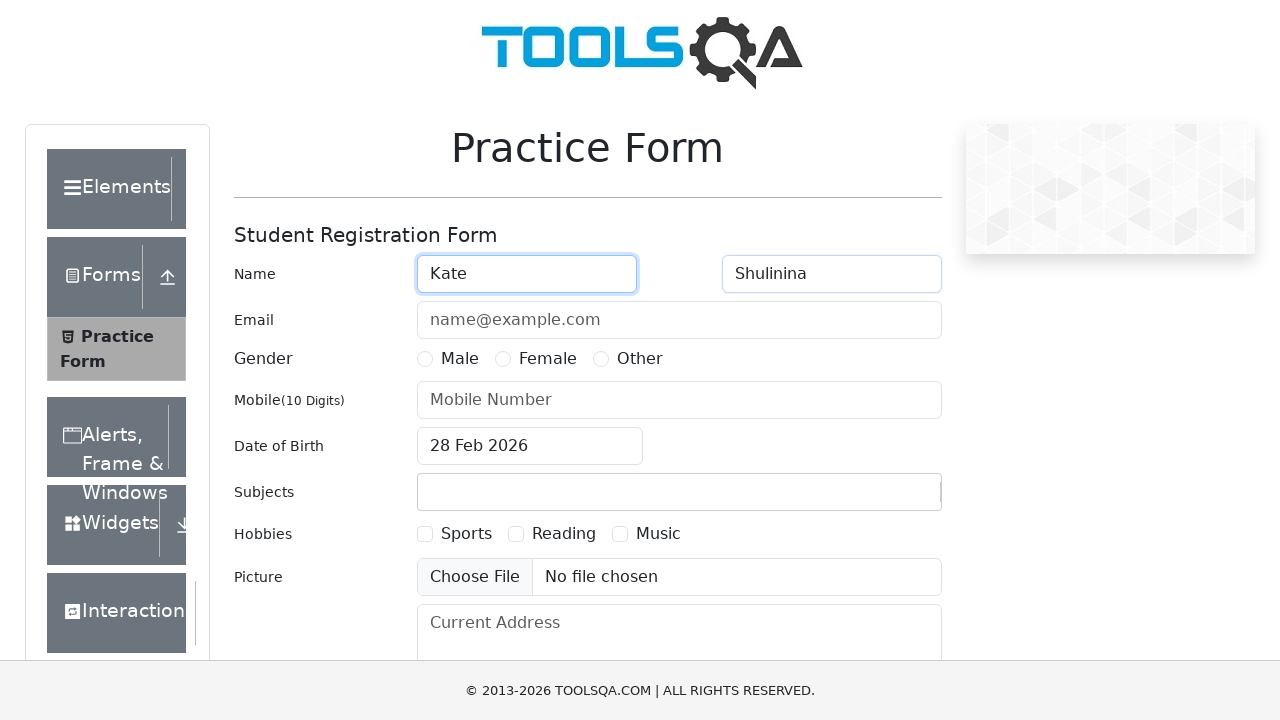

Selected Female gender option at (548, 359) on text=Female
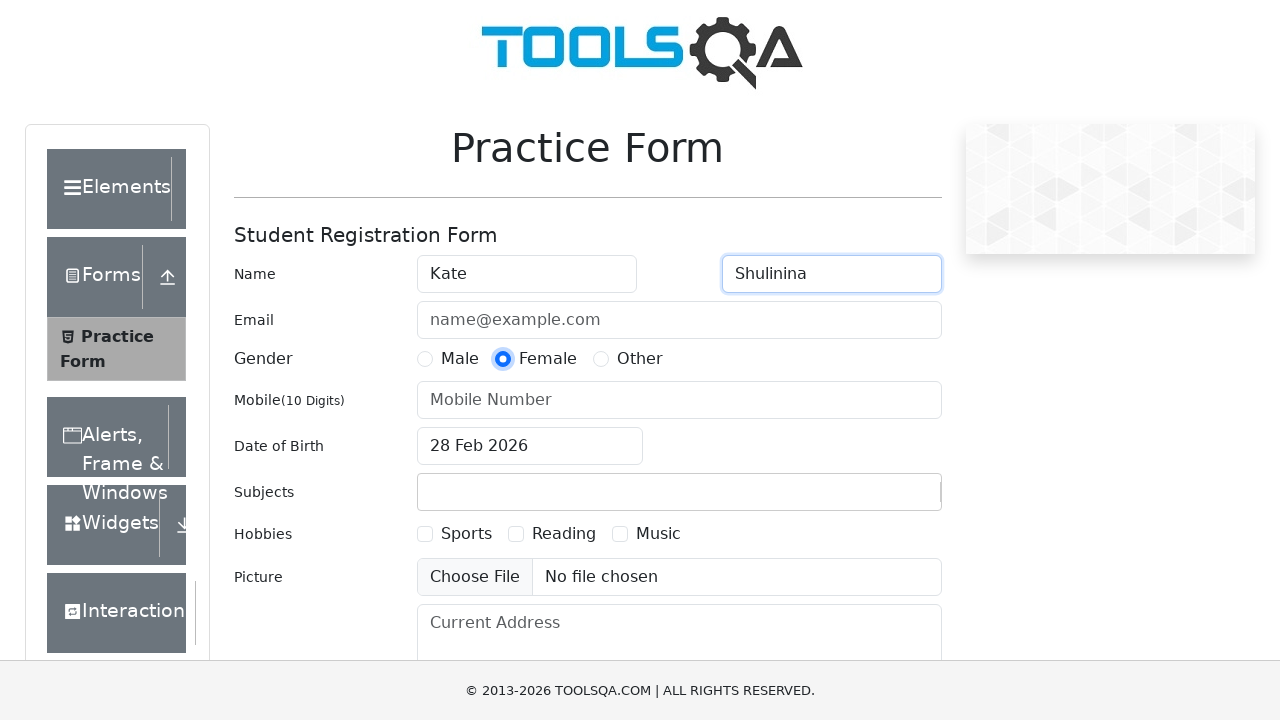

Filled phone number field with 9 digits (below minimum length requirement) on #userNumber
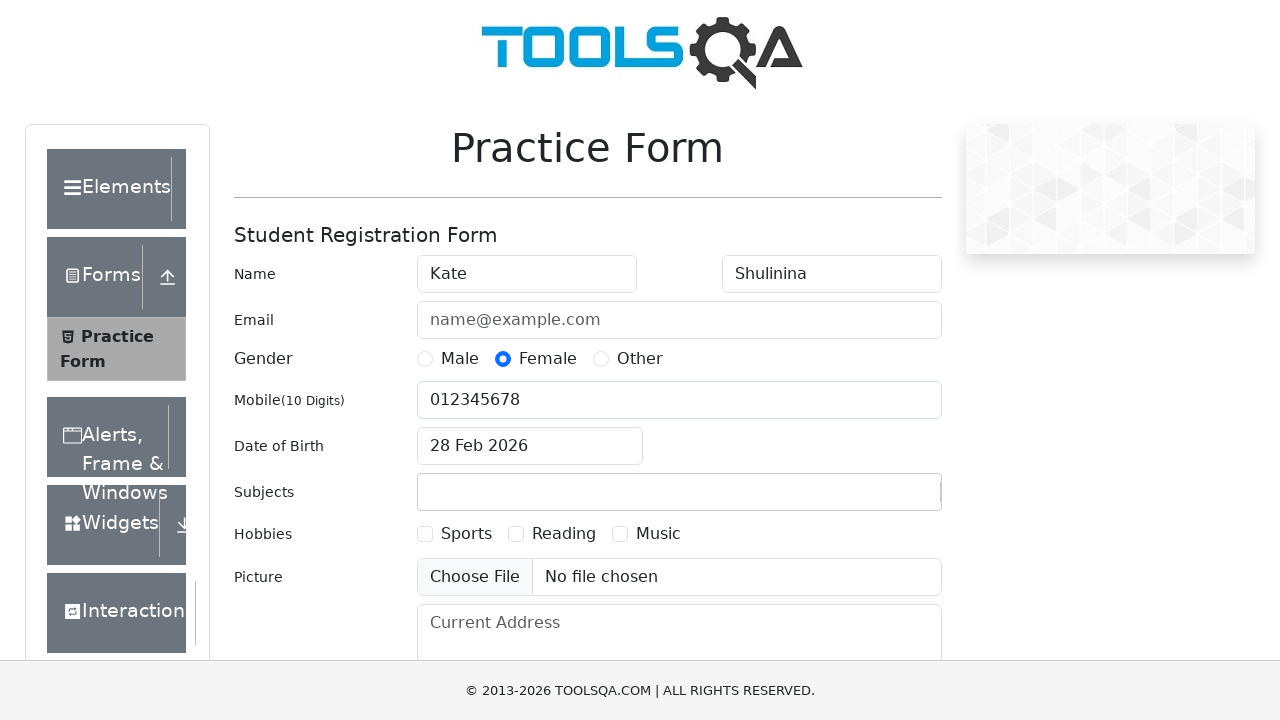

Clicked date of birth input field at (530, 446) on #dateOfBirthInput
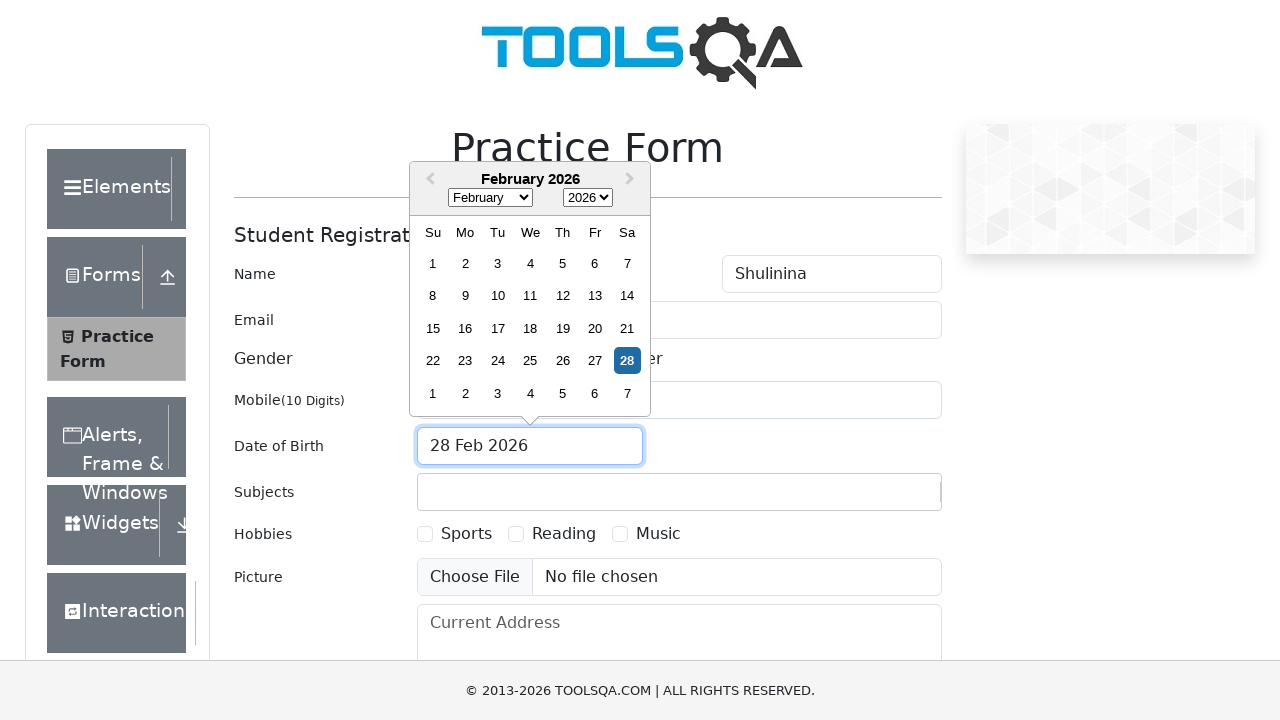

Selected year 1995 from date picker on .react-datepicker__year-select
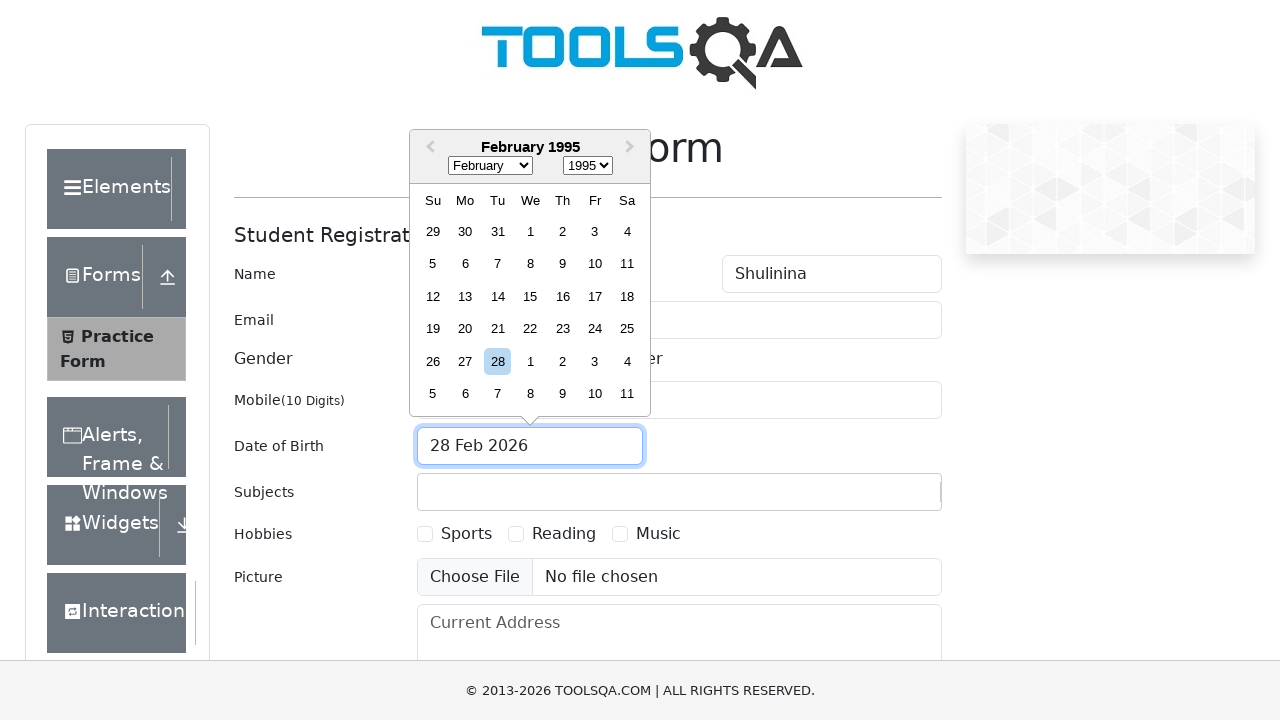

Selected September from month dropdown on .react-datepicker__month-select
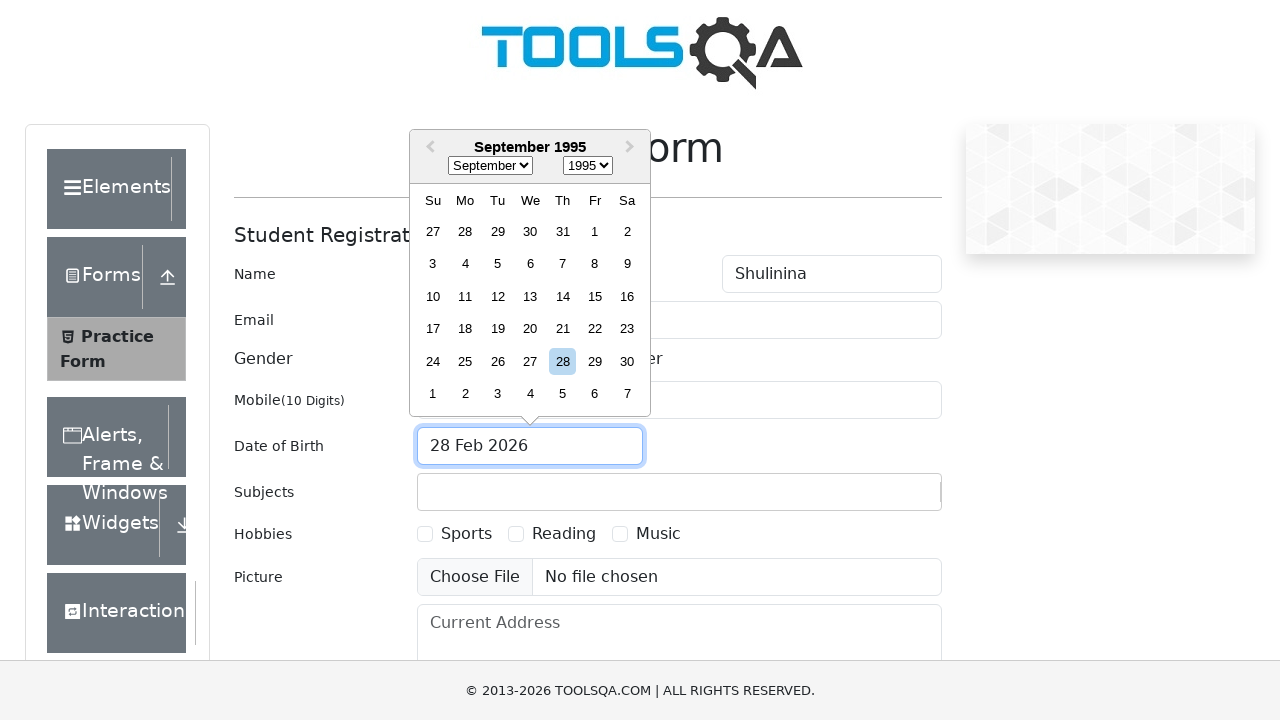

Selected day 6 from date picker calendar at (530, 264) on .react-datepicker__day.react-datepicker__day--006
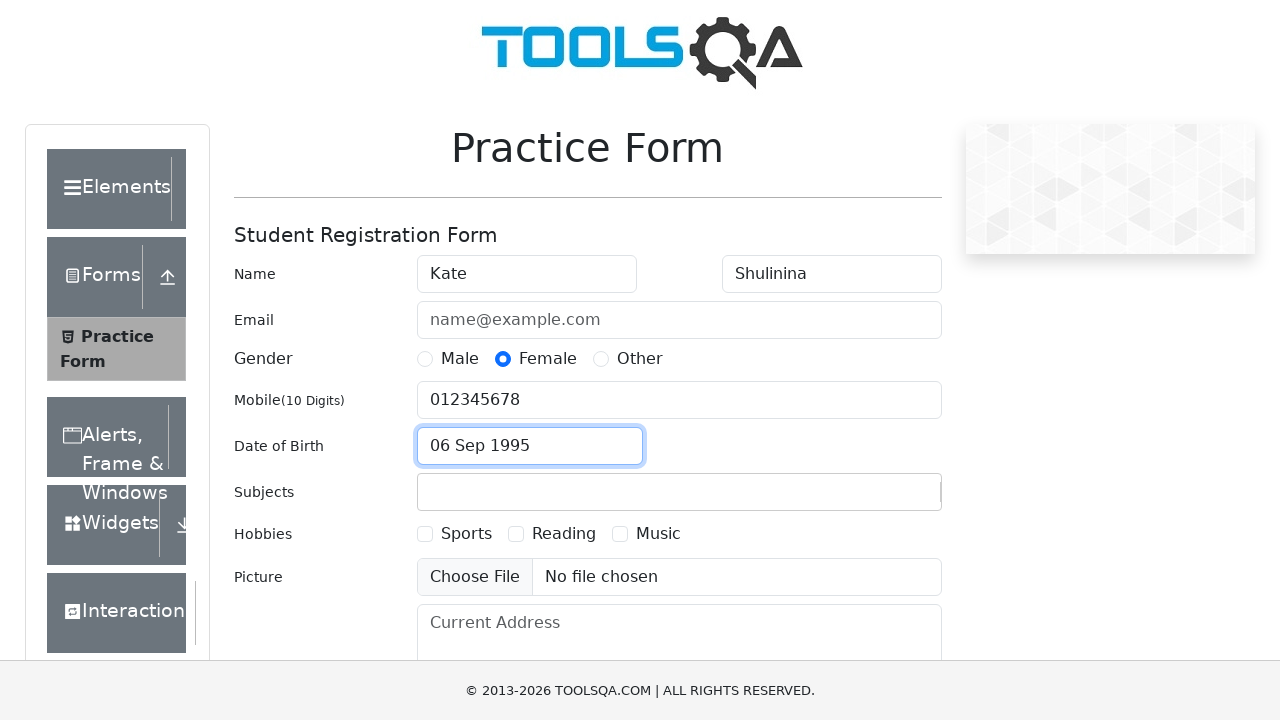

Scrolled submit button into view
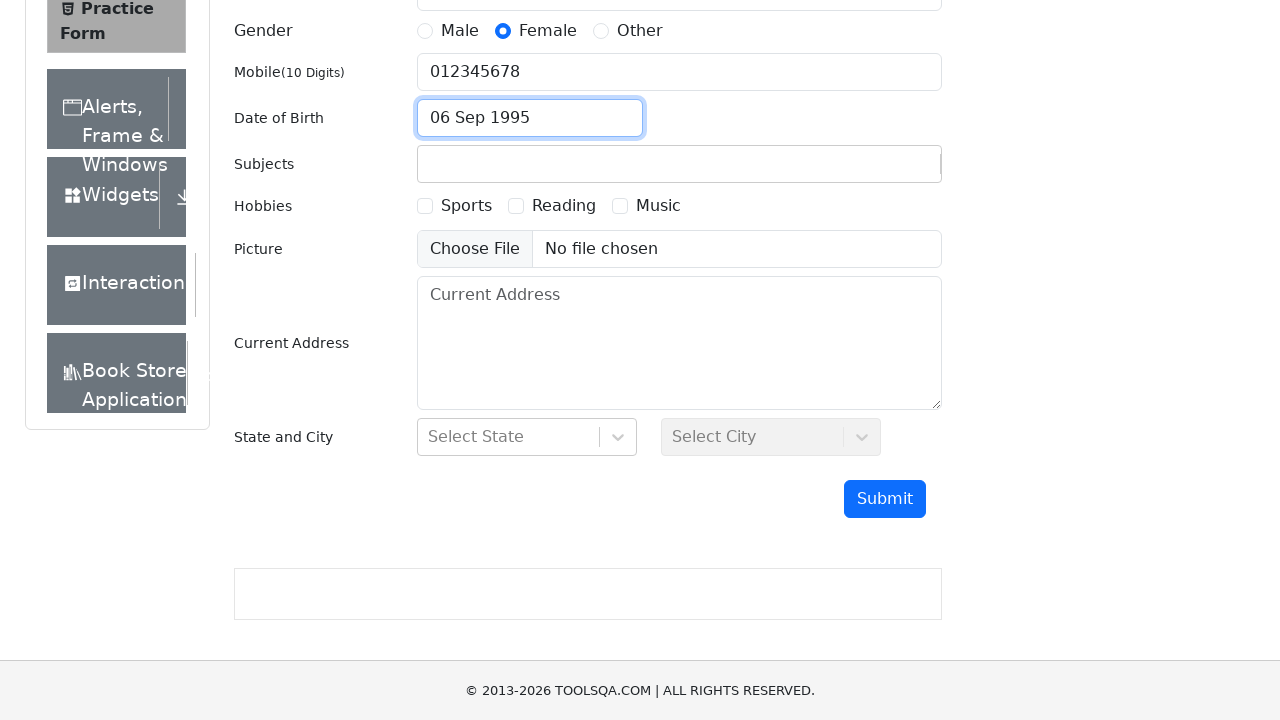

Clicked submit button to attempt form submission at (885, 499) on #submit
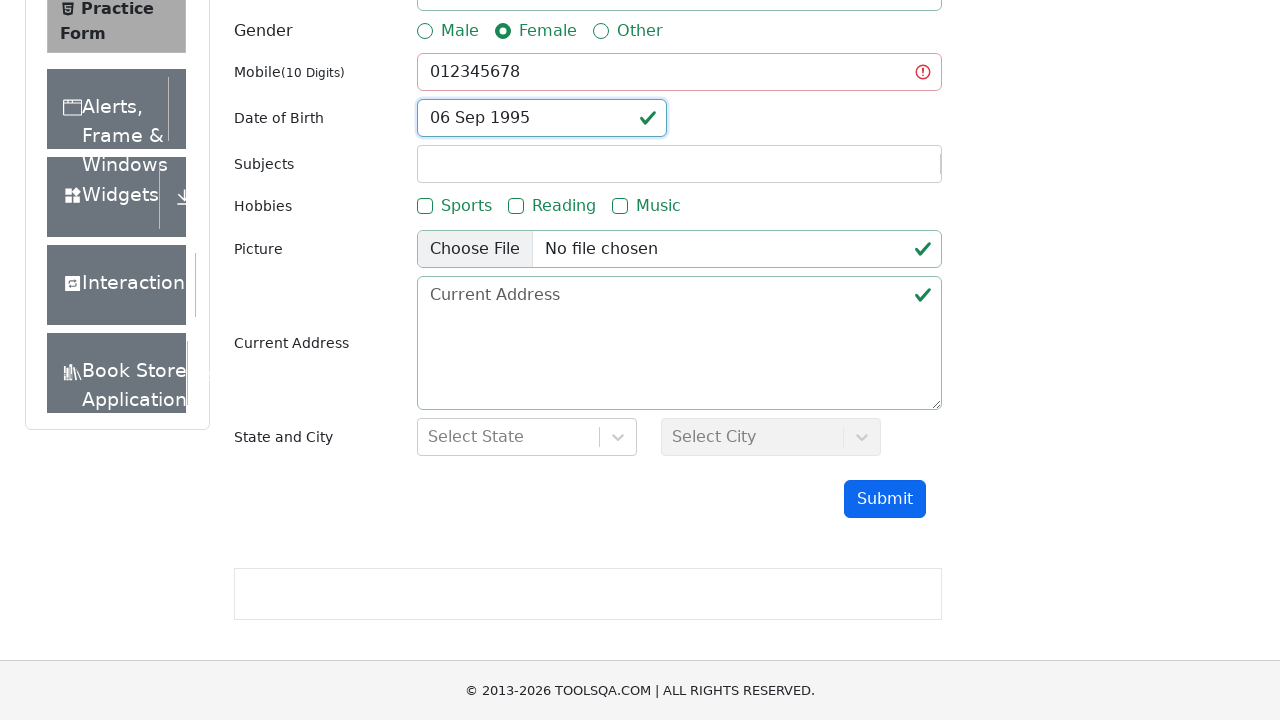

Waited 1000ms for validation to occur and form submission to be prevented
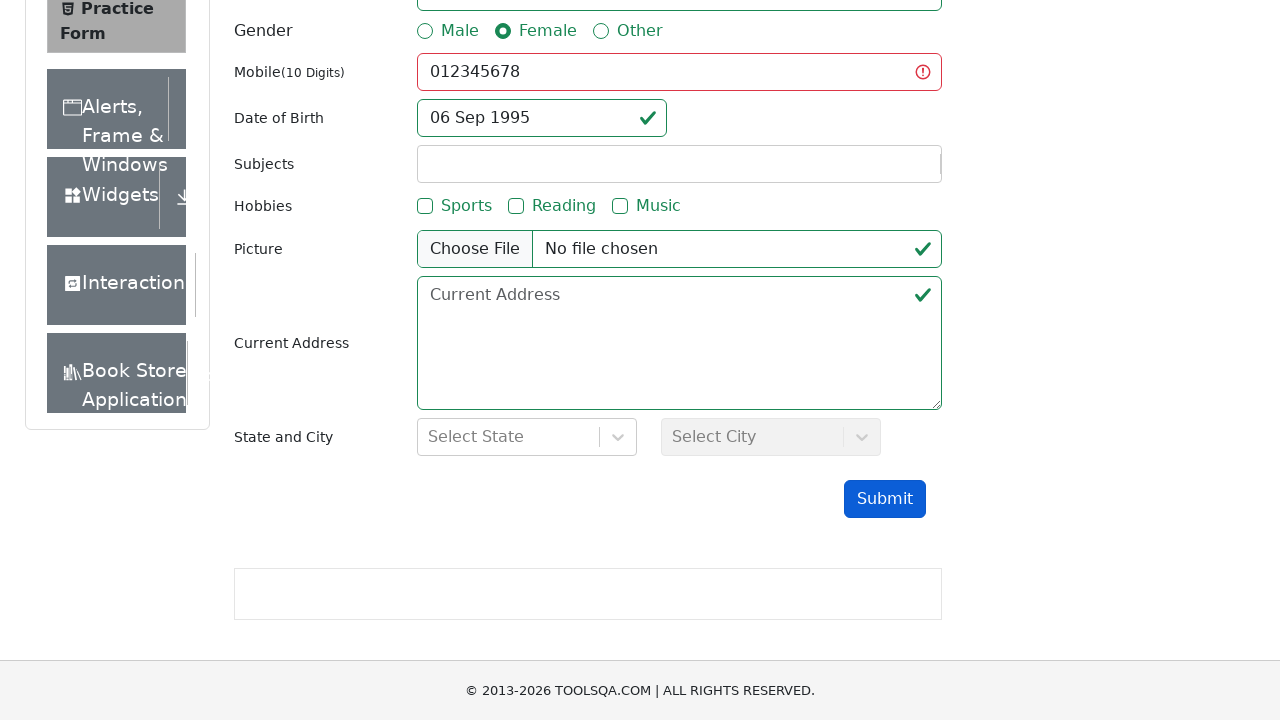

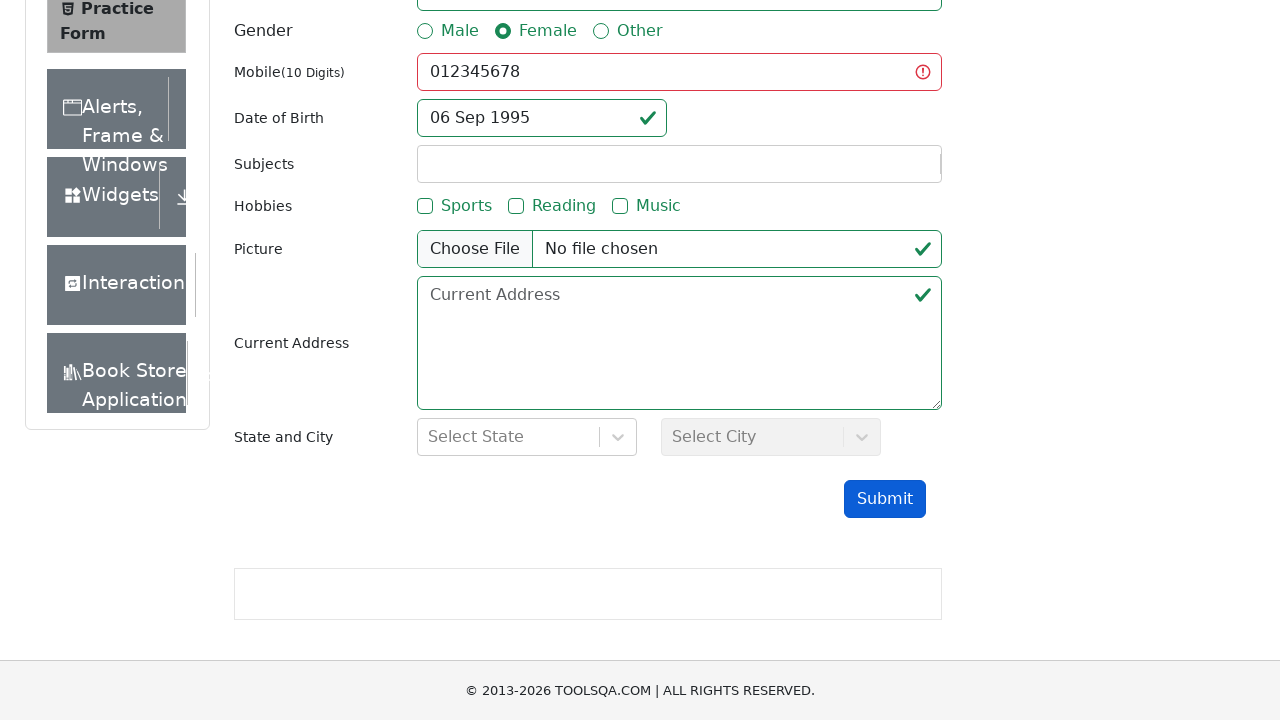